Tests focus behavior and CSS properties of the loan amount input field when clicked

Starting URL: https://www.deal4loans.com/

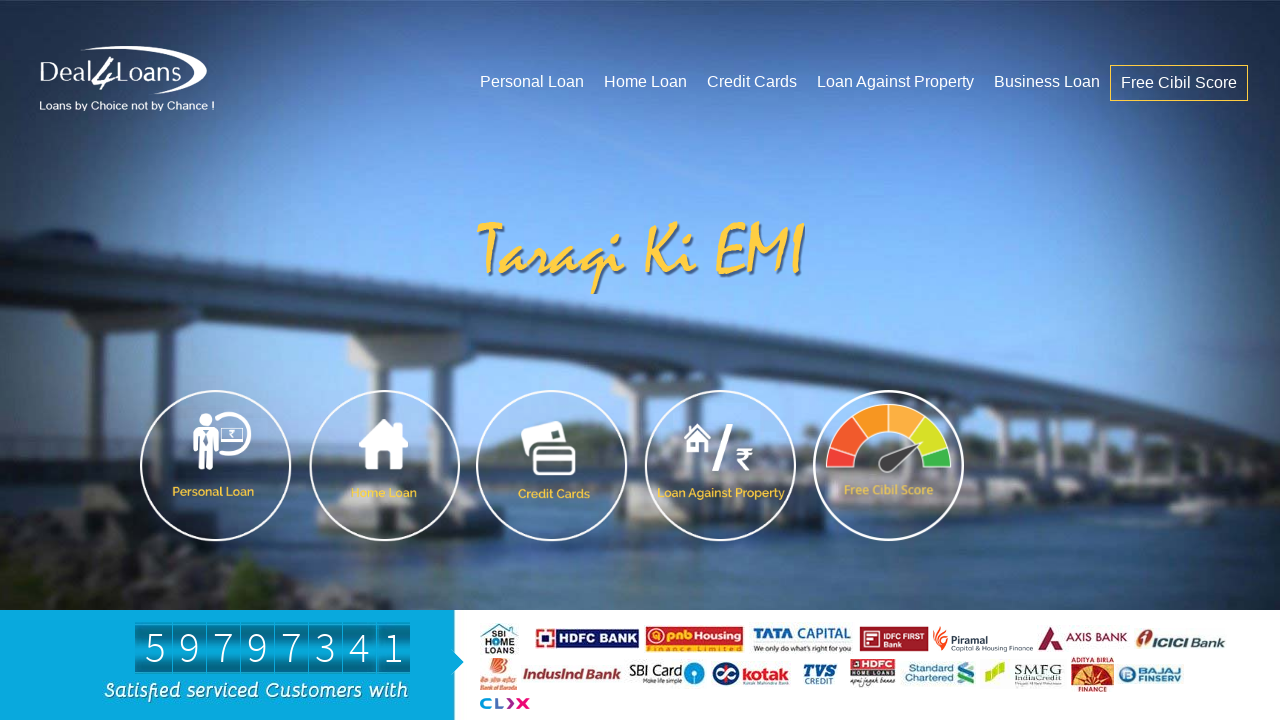

Clicked on Personal Loan link at (532, 82) on text=Personal Loan
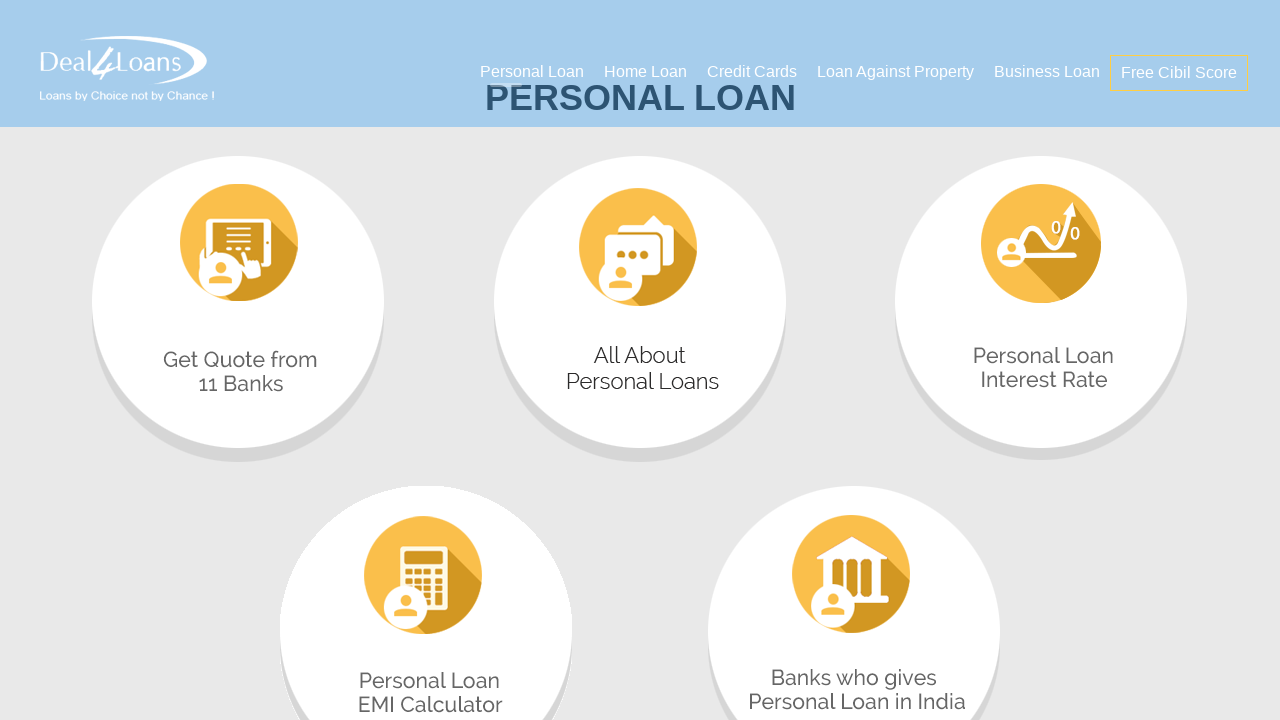

Clicked on round box image at (238, 309) on div.roundboximage
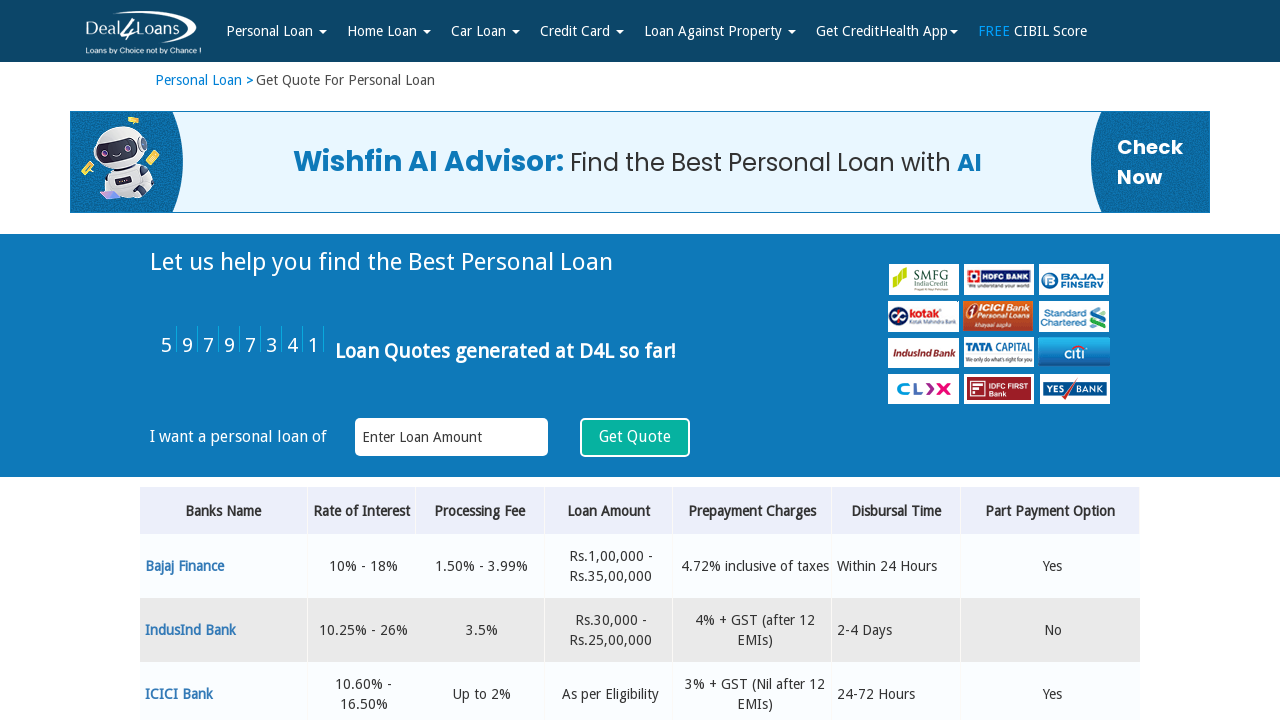

Filled initial loan amount field with 5000 on //div[@class='section_input_new12']//input
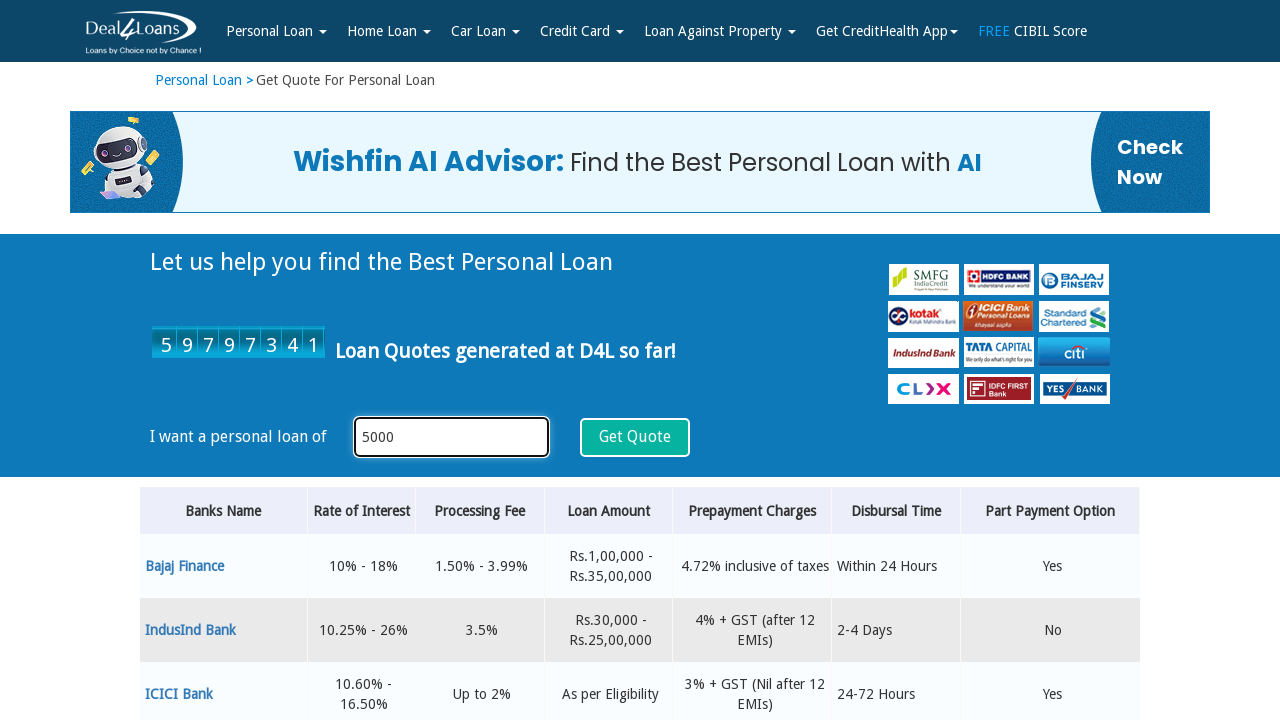

Clicked continue button to proceed to form at (637, 440) on xpath=//div[@class='ineed_wrapper_input1211']/child::div[2]
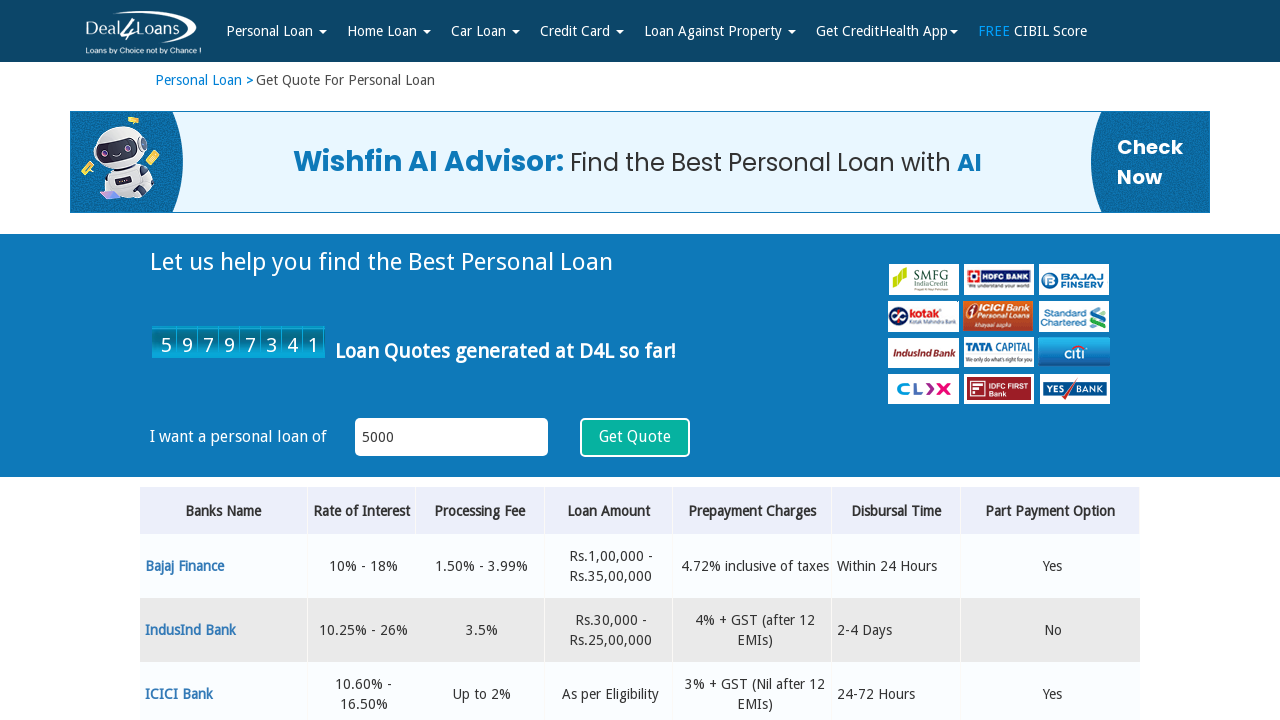

Loan amount input field loaded in new form
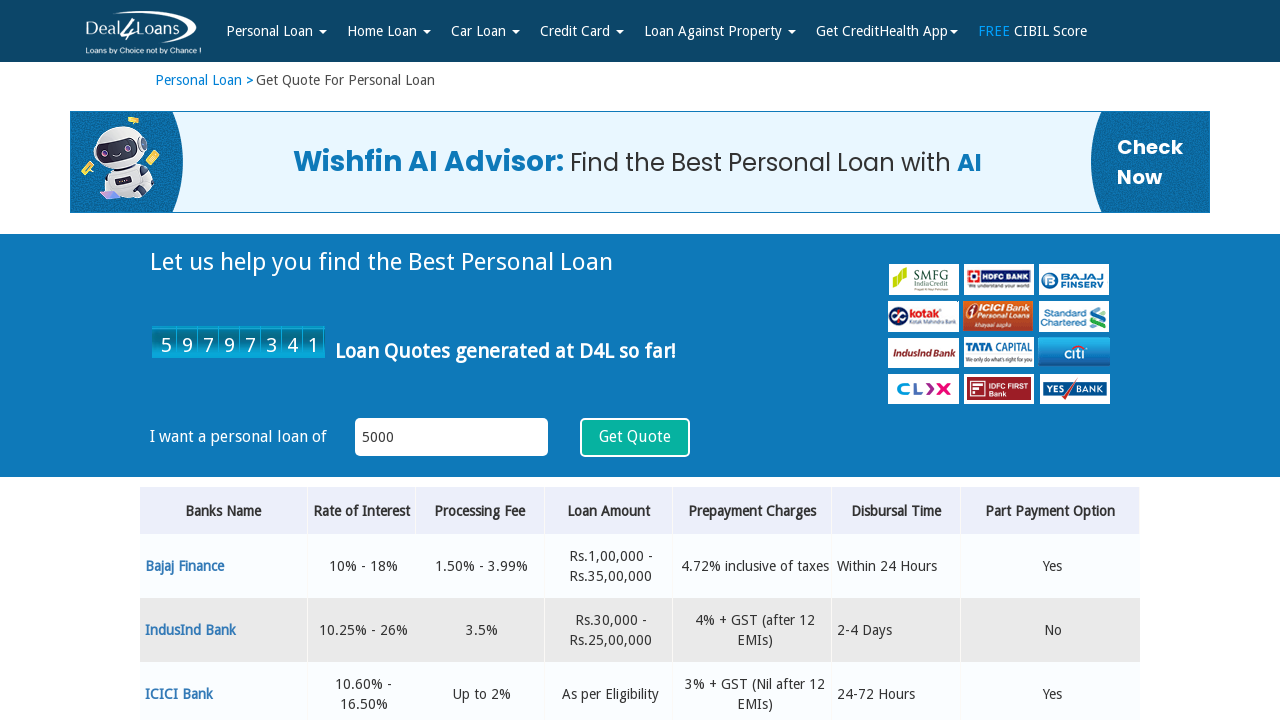

Cleared the loan amount field on input[name='Loan_Amount']
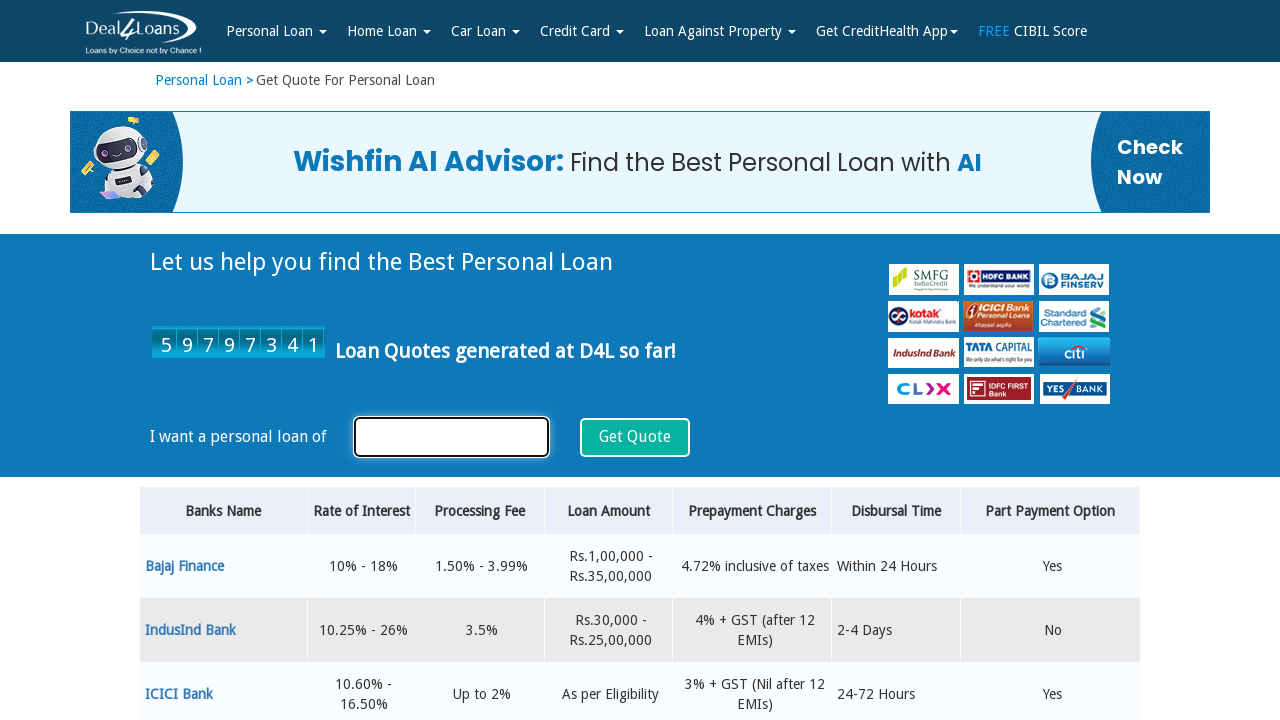

Retrieved initial border CSS: 0px none rgb(57, 57, 57)
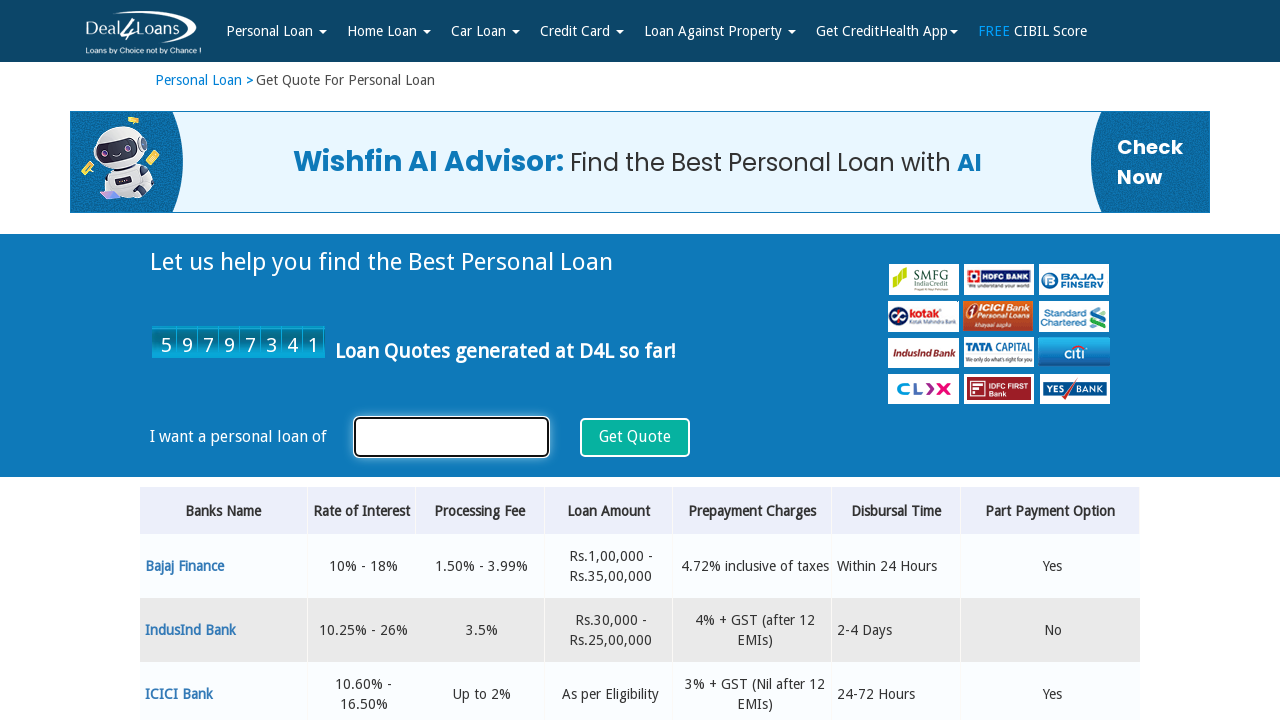

Clicked on loan amount field to focus it at (452, 437) on input[name='Loan_Amount']
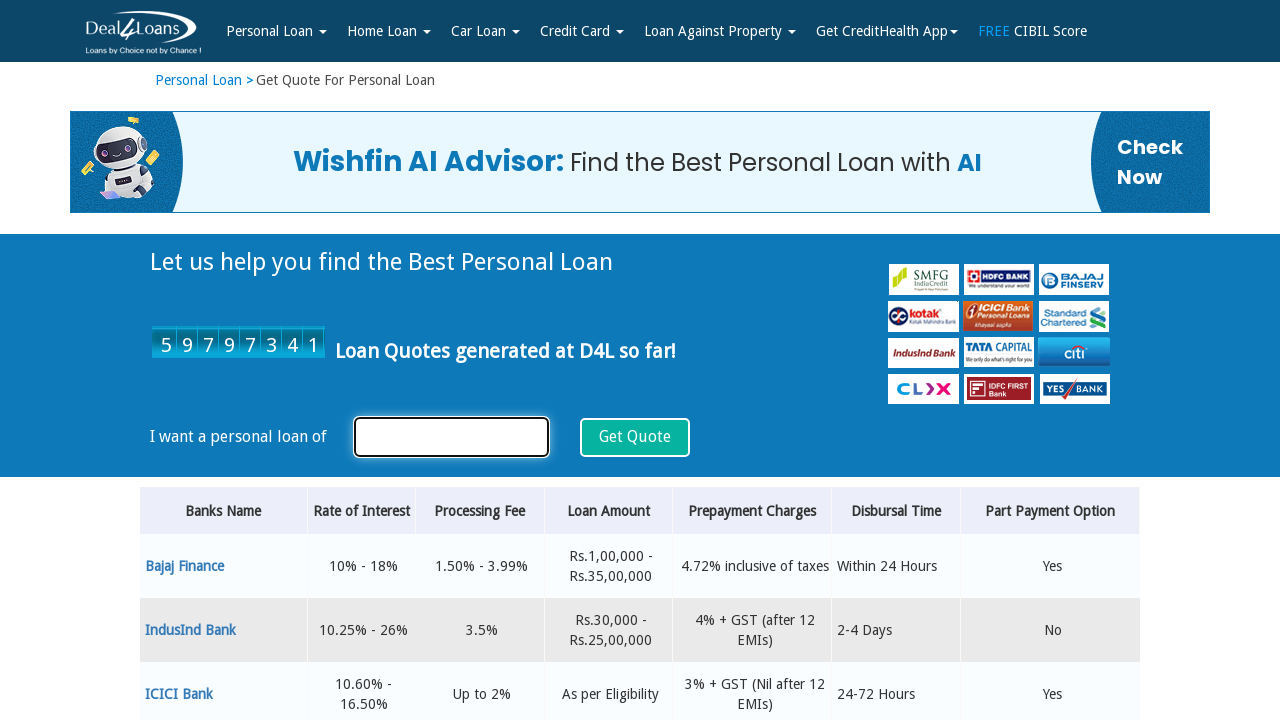

Checked focus state: True
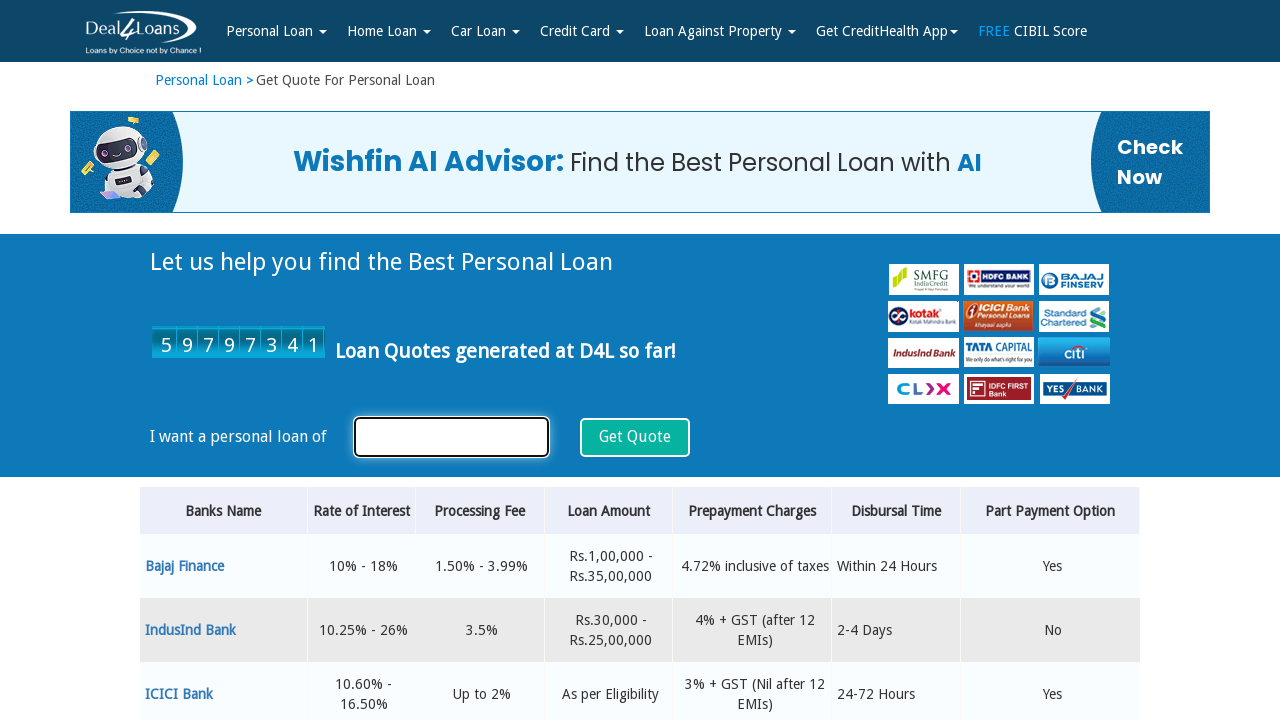

Assertion passed: loan amount field has focus
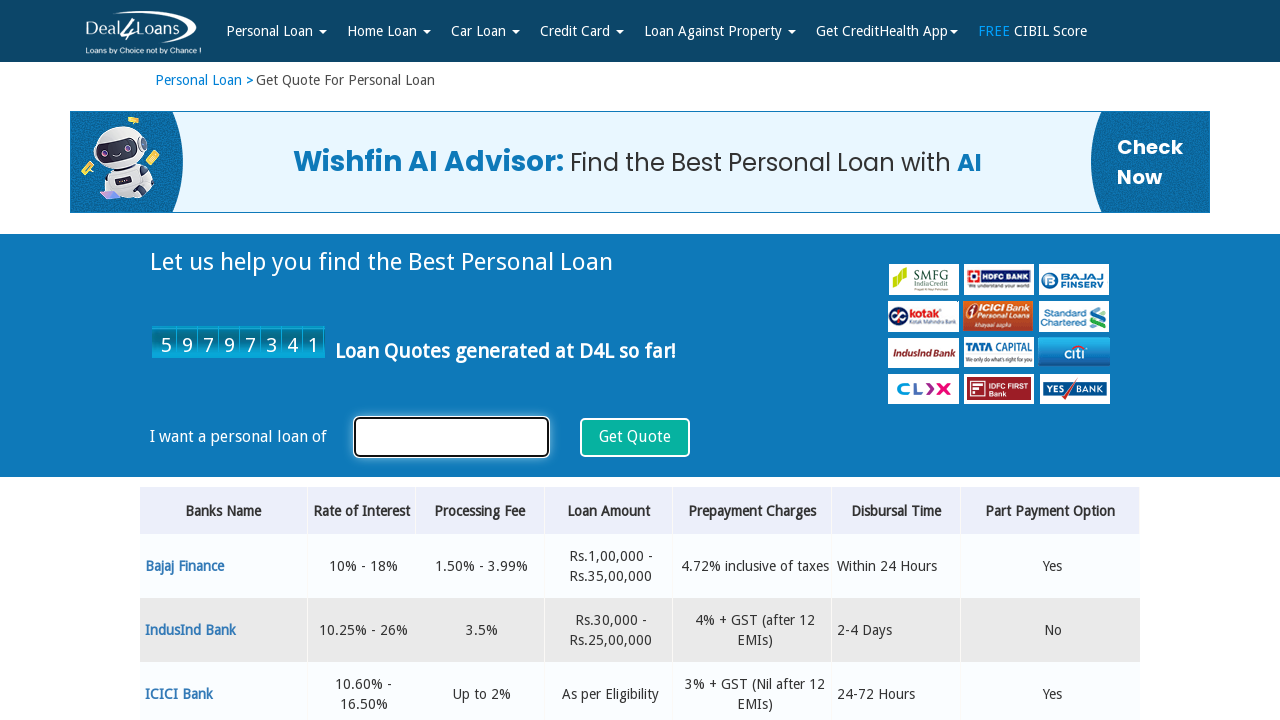

Retrieved focused border CSS: 0px none rgb(57, 57, 57)
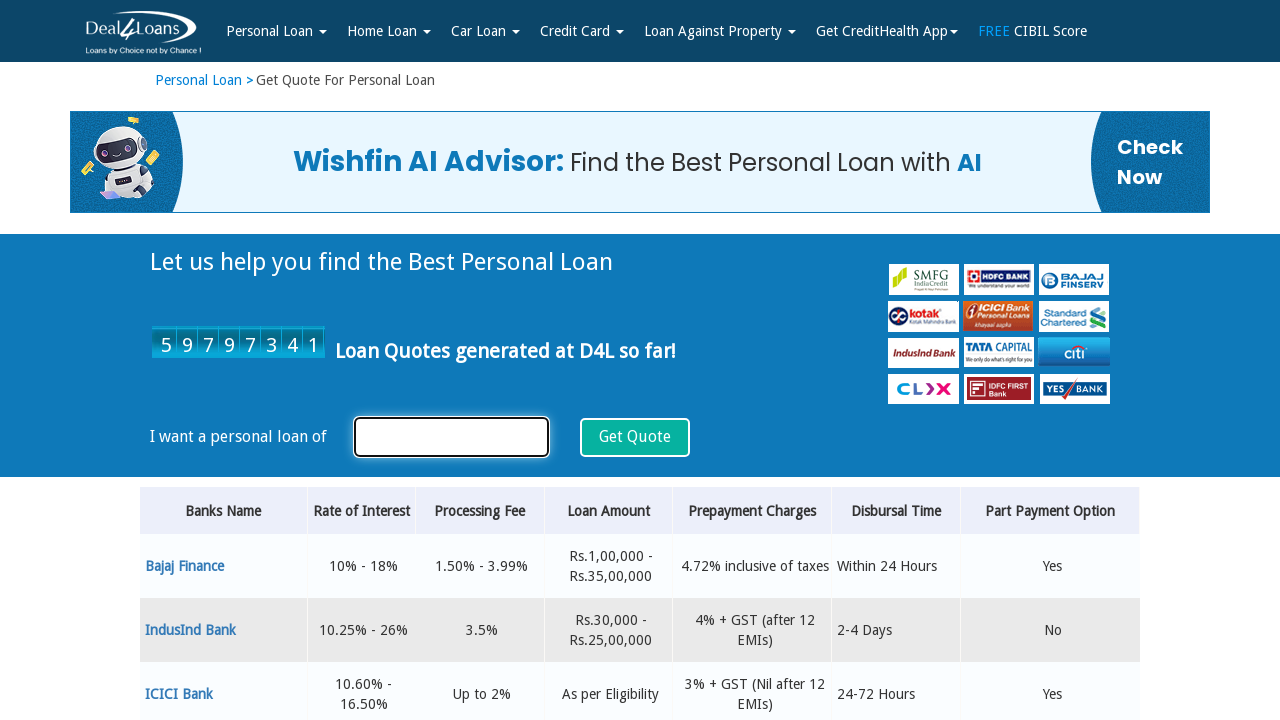

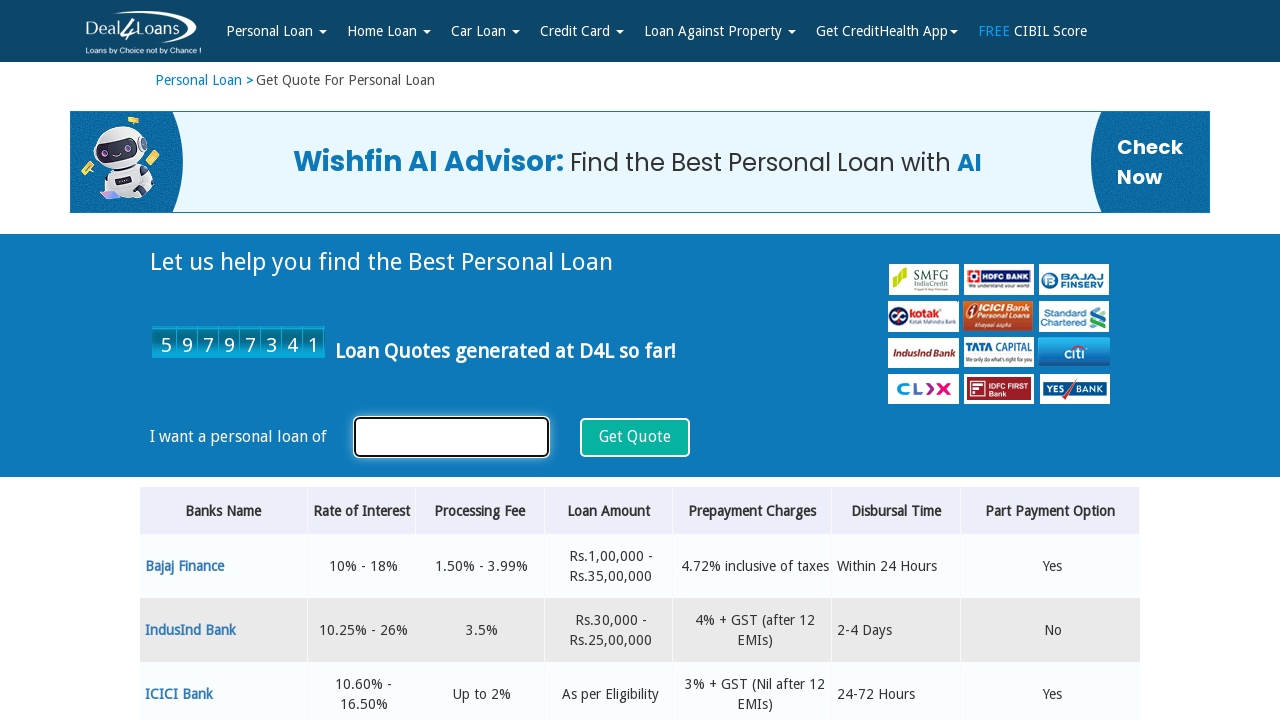